Navigates to Goodreads quotes page with the "life" tag and verifies that quotes are displayed on the page.

Starting URL: https://www.goodreads.com/quotes/tag/life?page=1

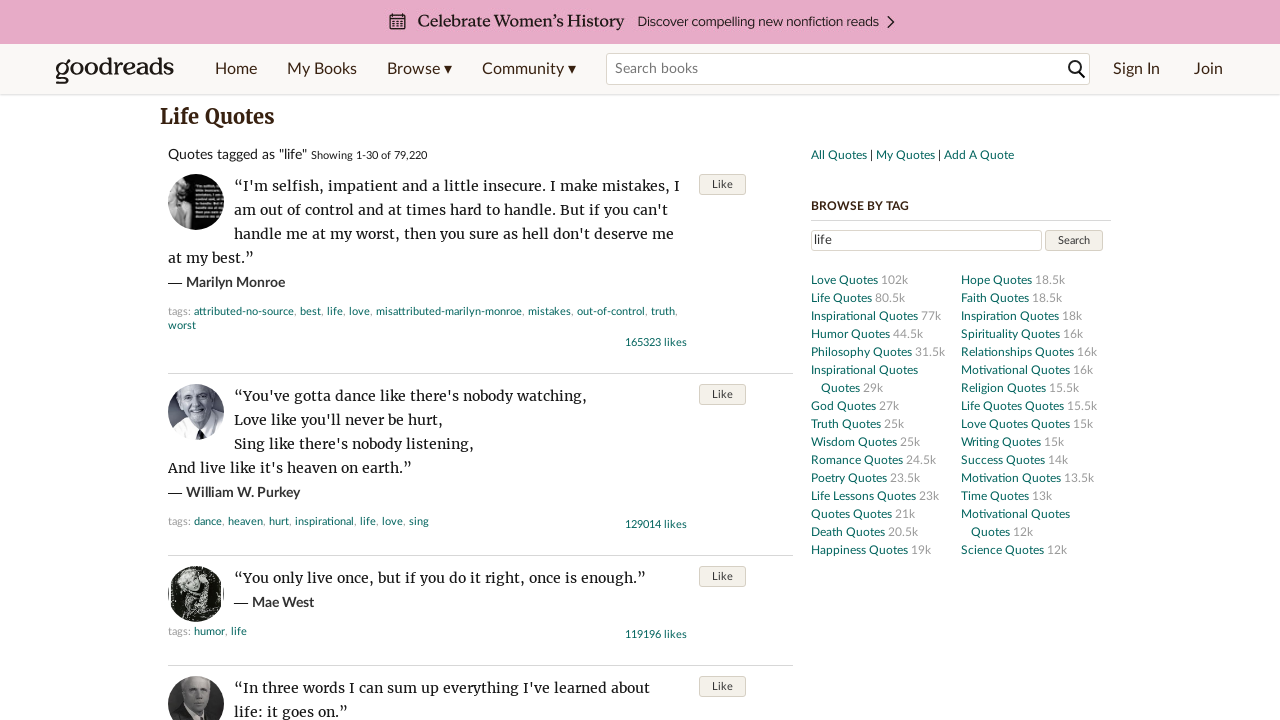

Navigated to Goodreads quotes page with 'life' tag
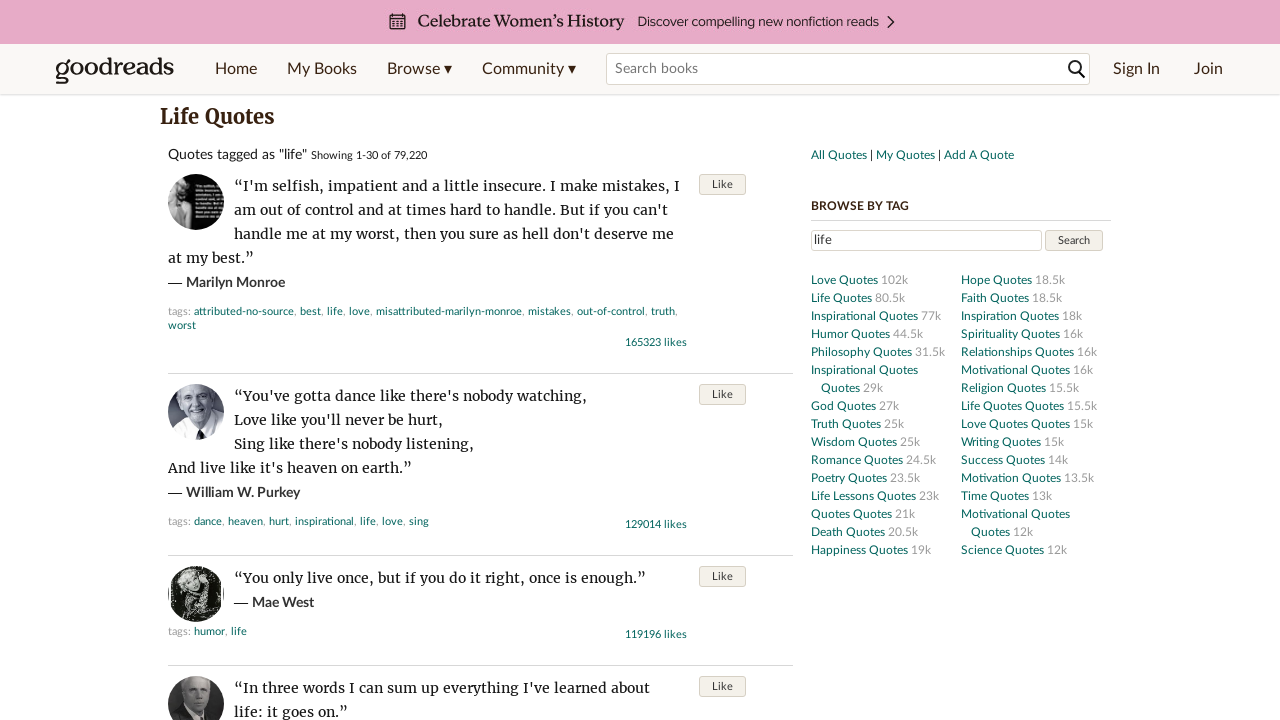

Waited for quote elements to load on the page
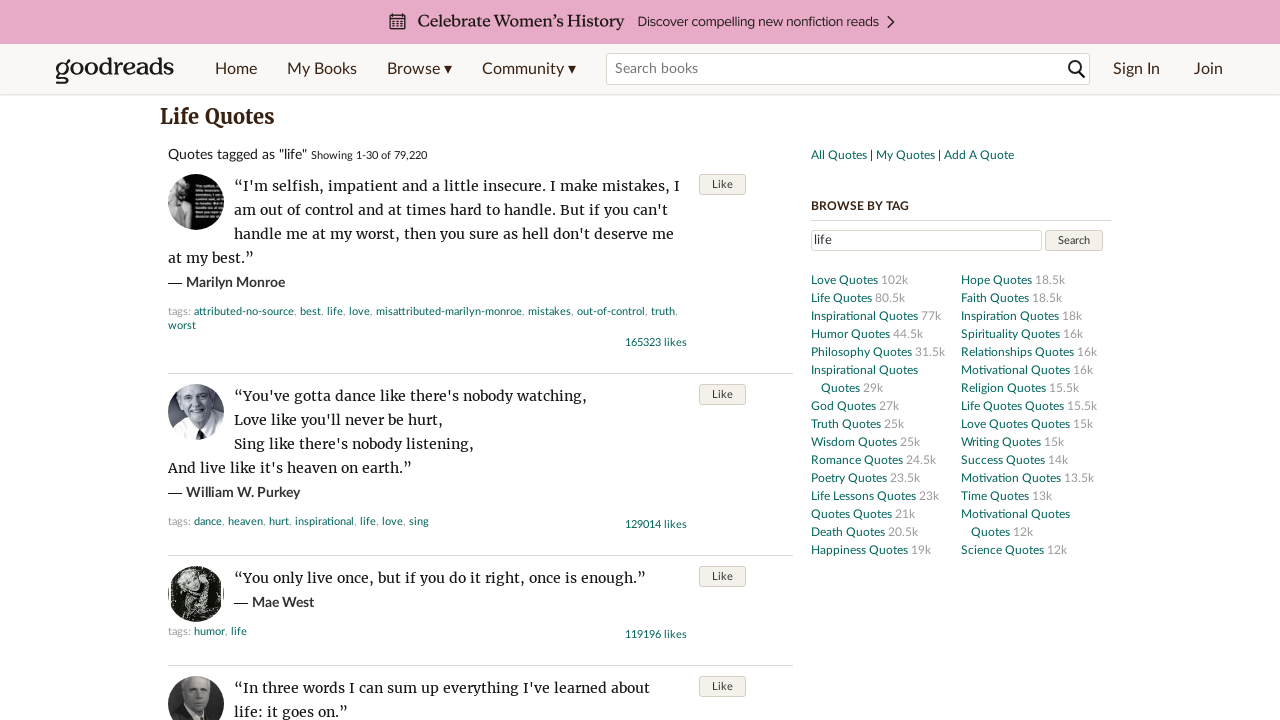

Located all quote text elements
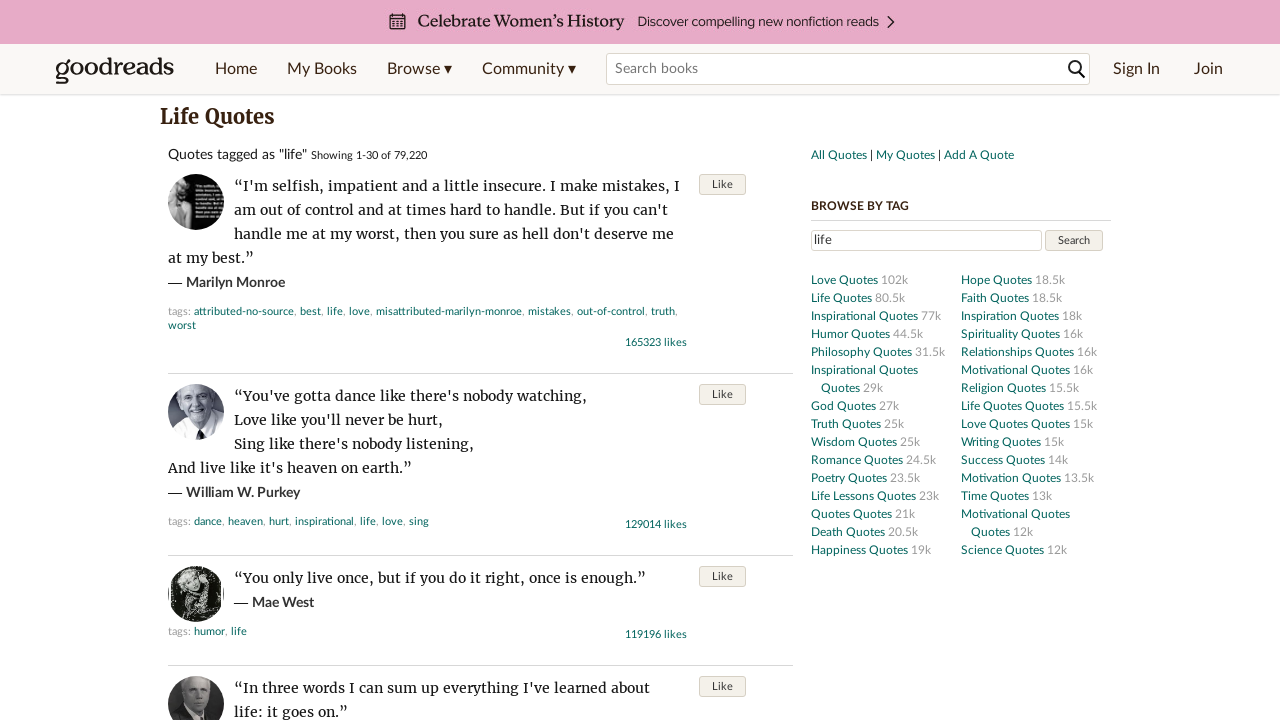

Verified that quotes are displayed on the page
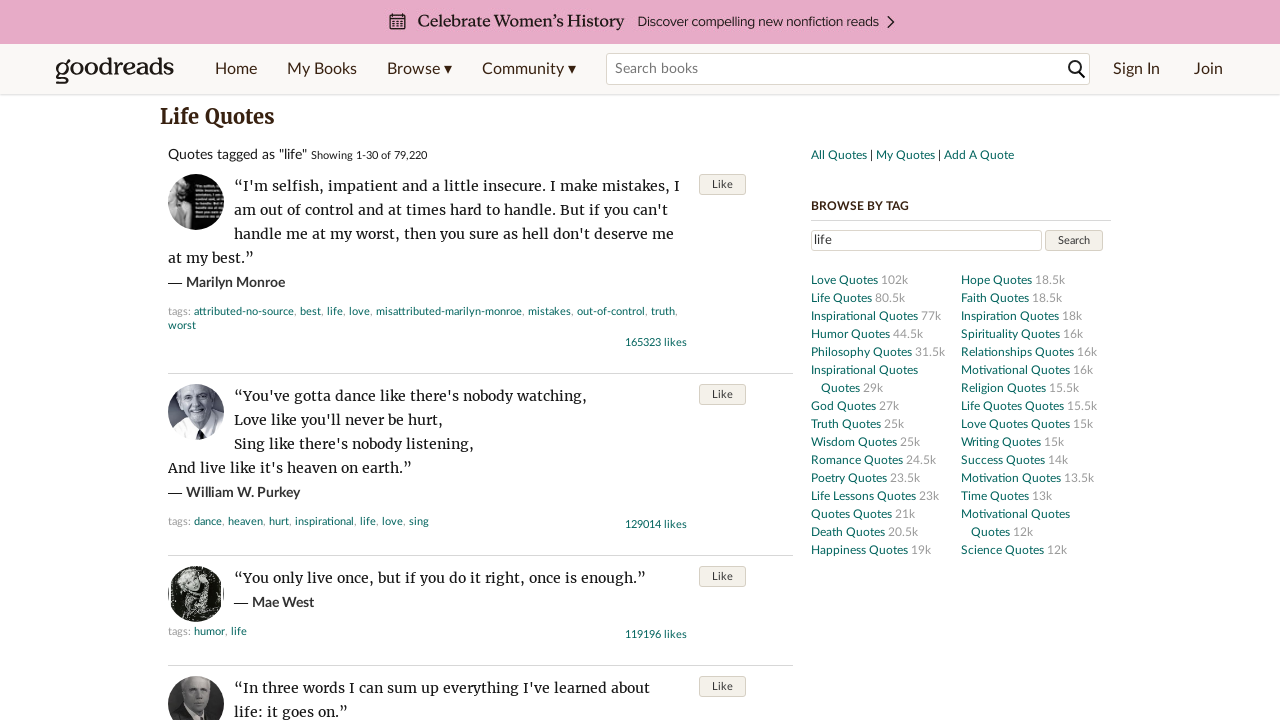

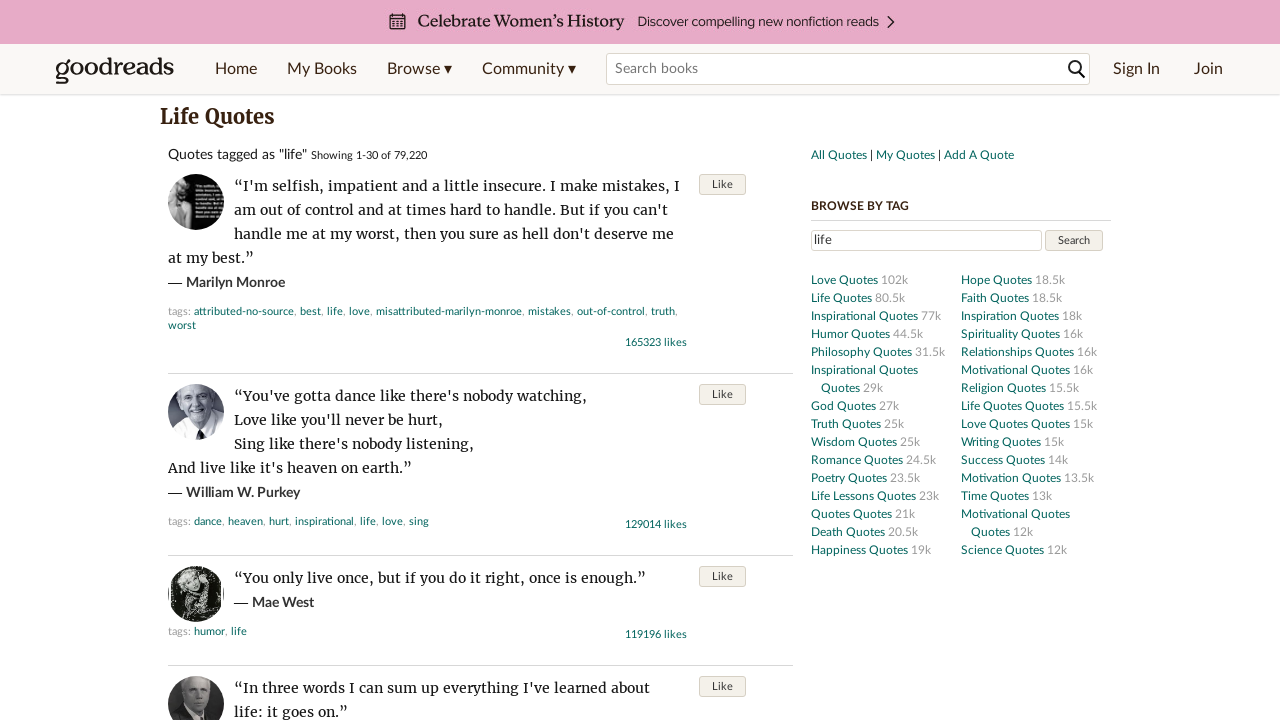